Tests scrolling multi-select by selecting options "five" and "six" from a long list

Starting URL: https://www.selenium.dev/selenium/web/selectPage.html

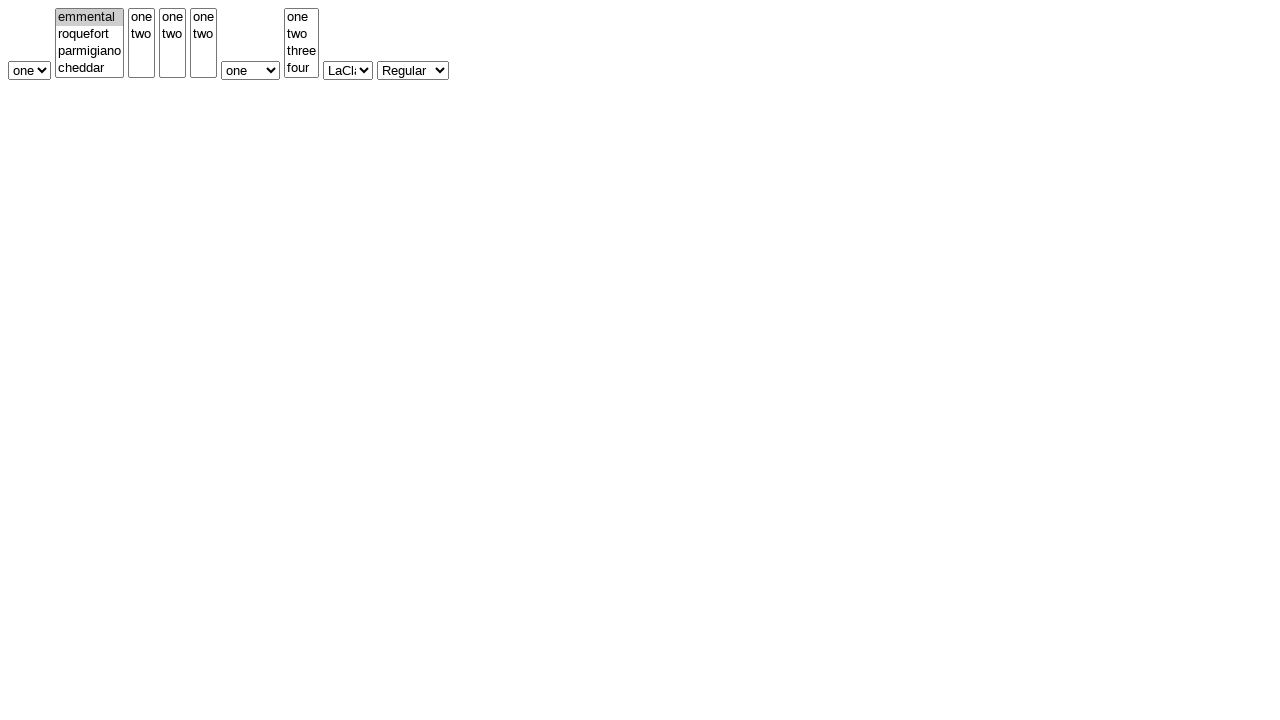

Navigated to select page
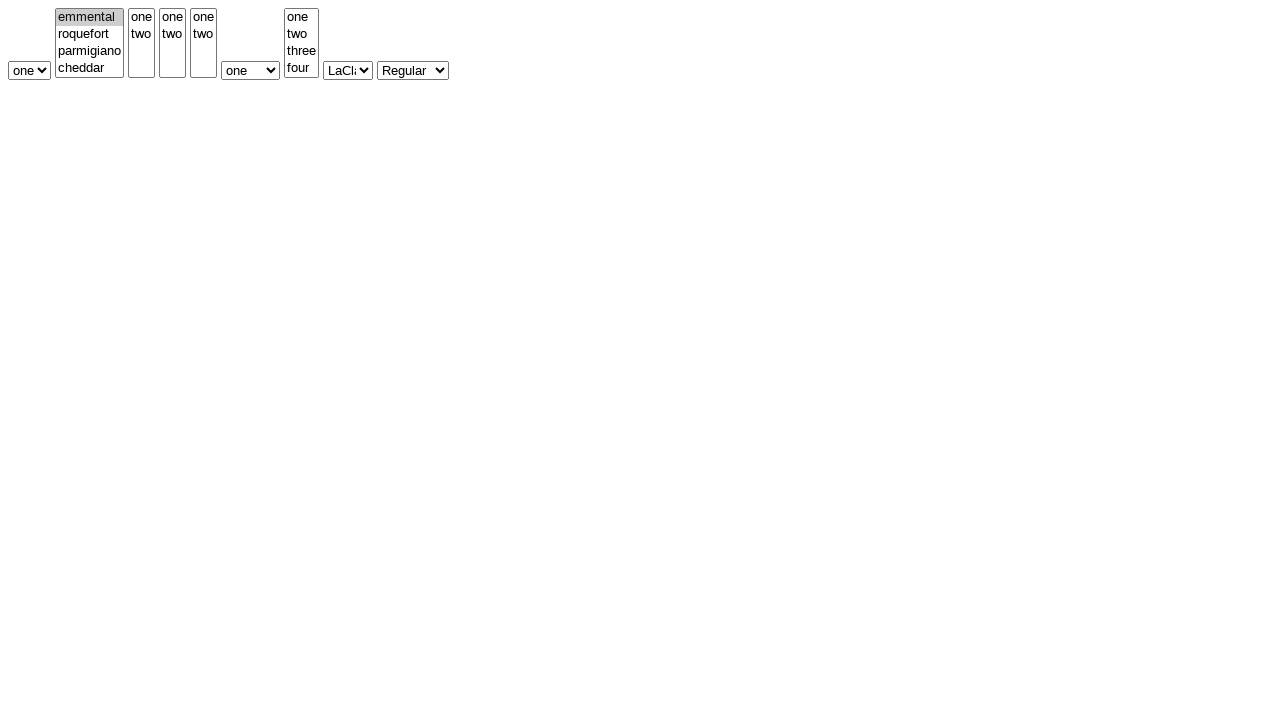

Selected options 'five' and 'six' from scrolling multi-select list on #selectWithMultipleLongList
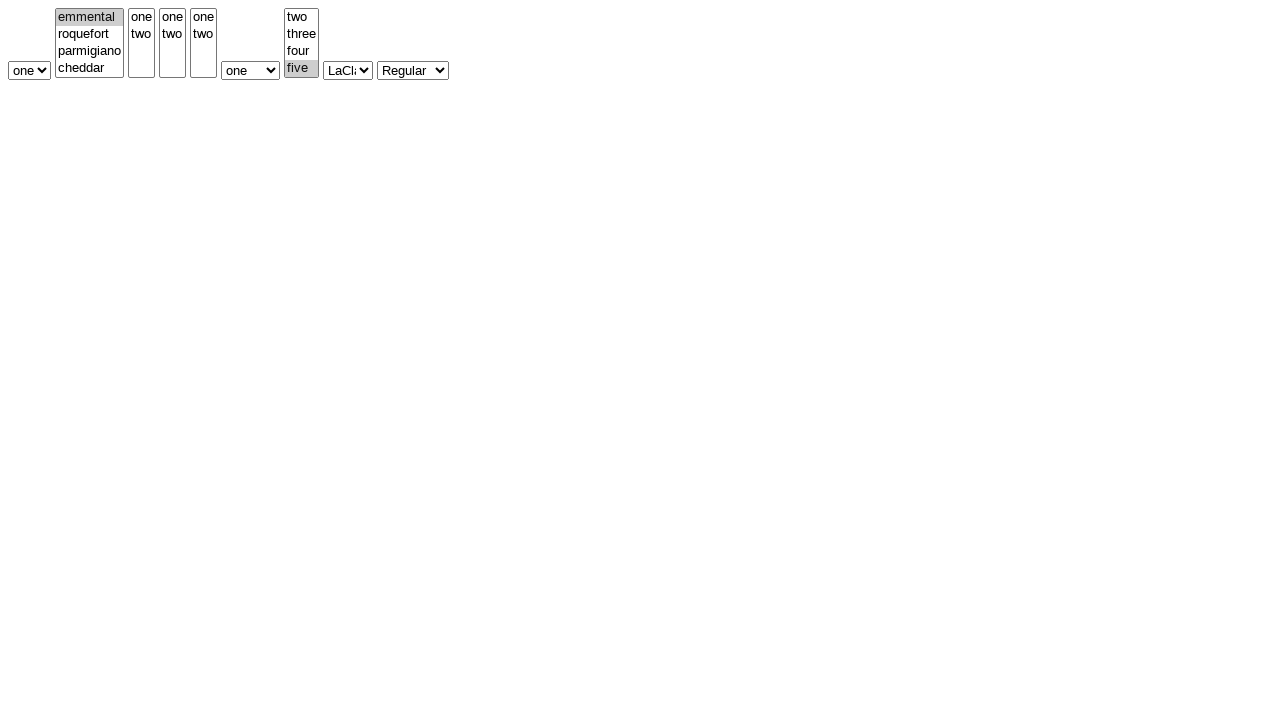

Waited for selection to be applied
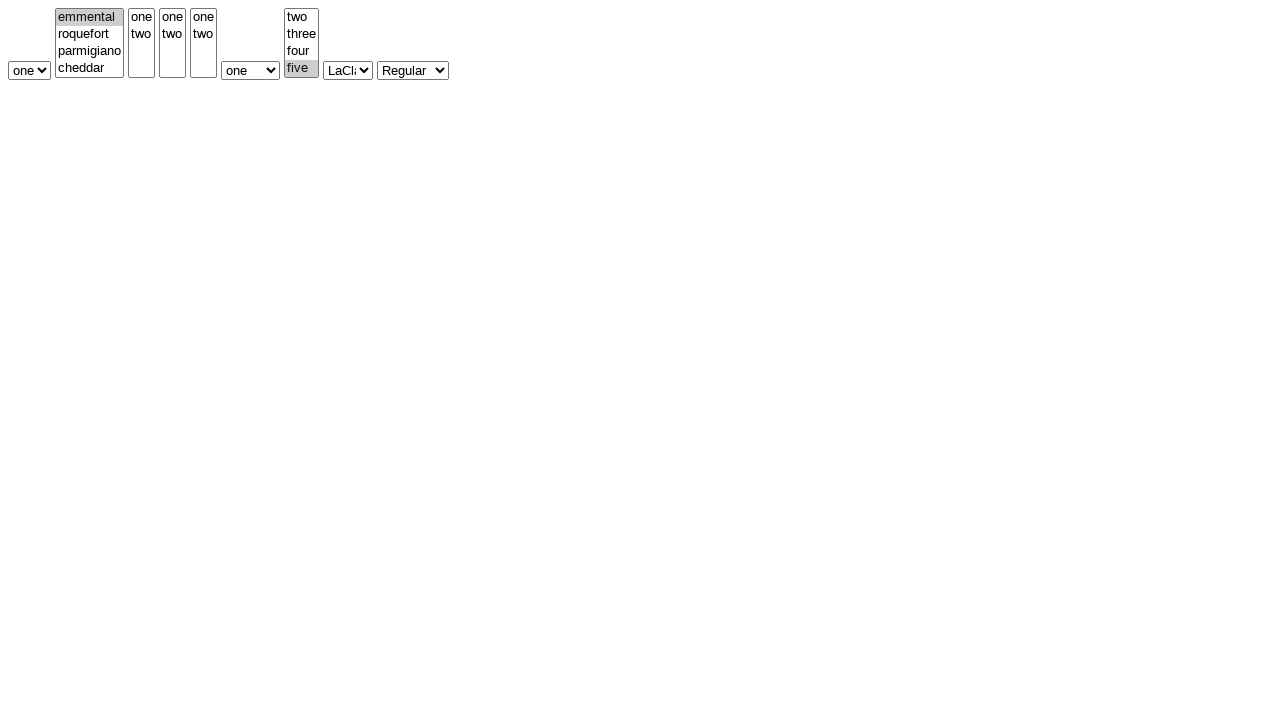

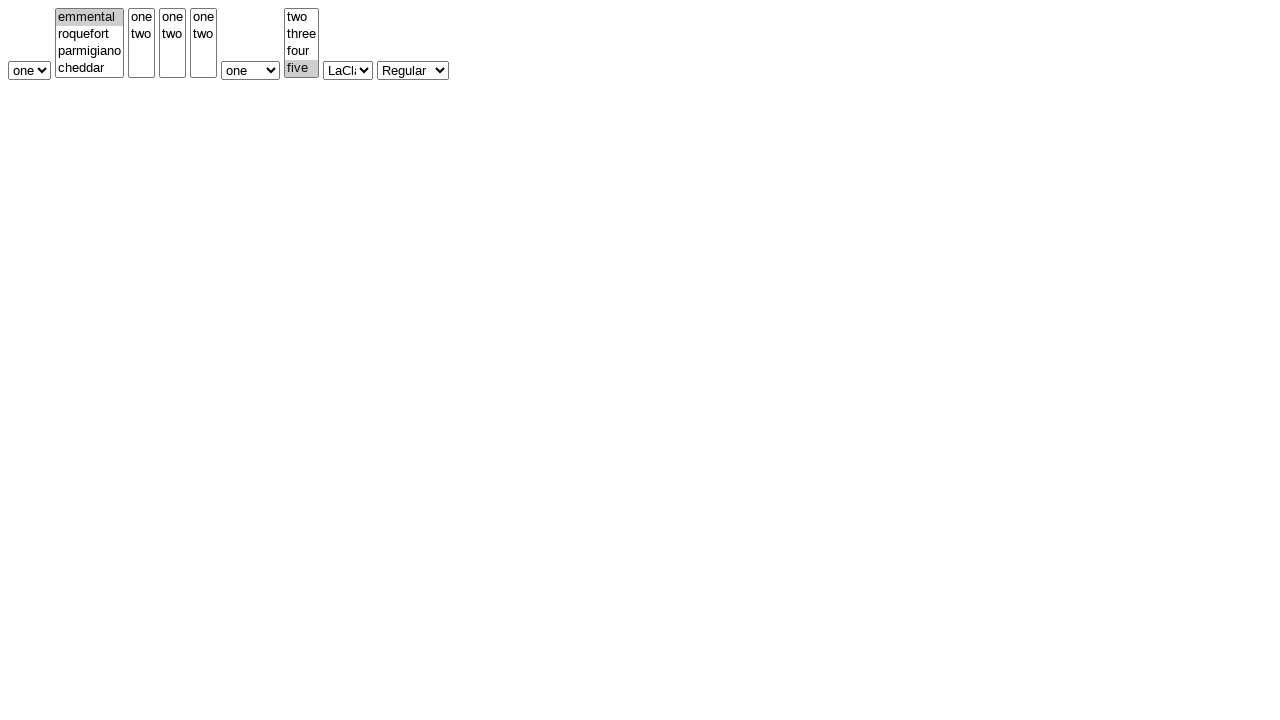